Tests checkbox functionality by clicking the first checkbox and verifying that both checkboxes are selected

Starting URL: https://the-internet.herokuapp.com/checkboxes

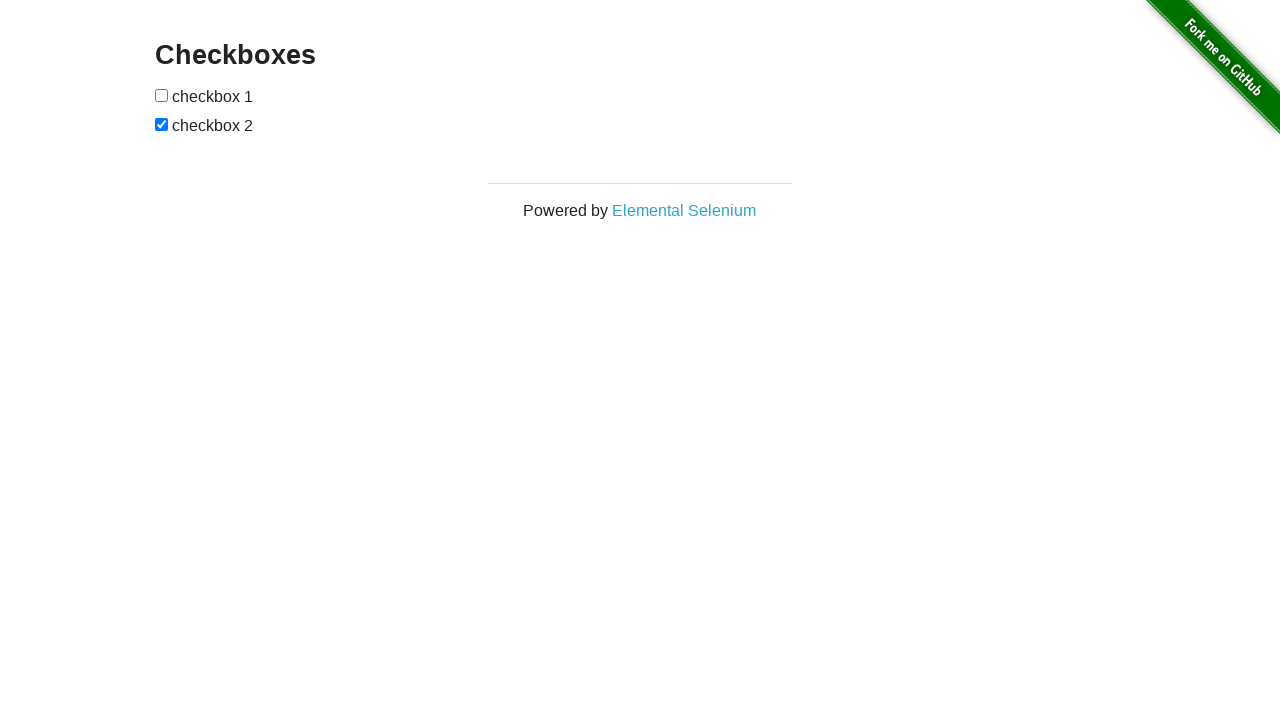

Clicked the first checkbox at (162, 95) on (//form/input)[1]
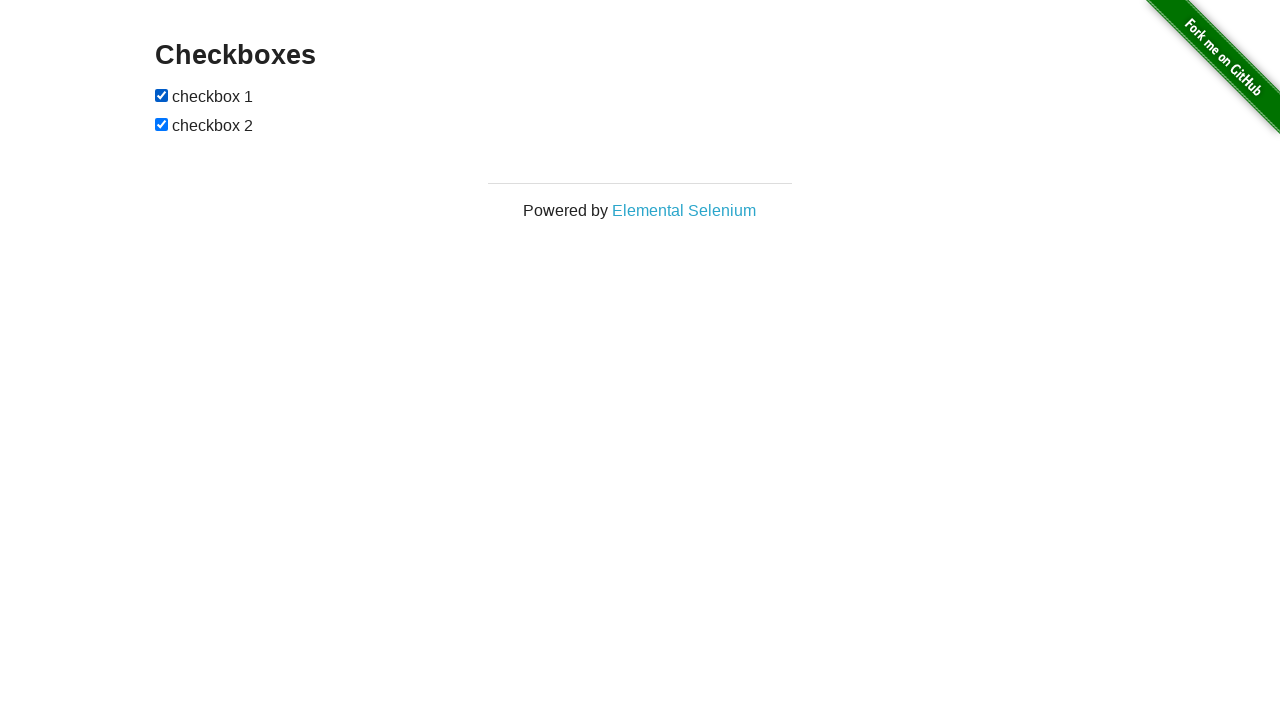

Located the first checkbox element
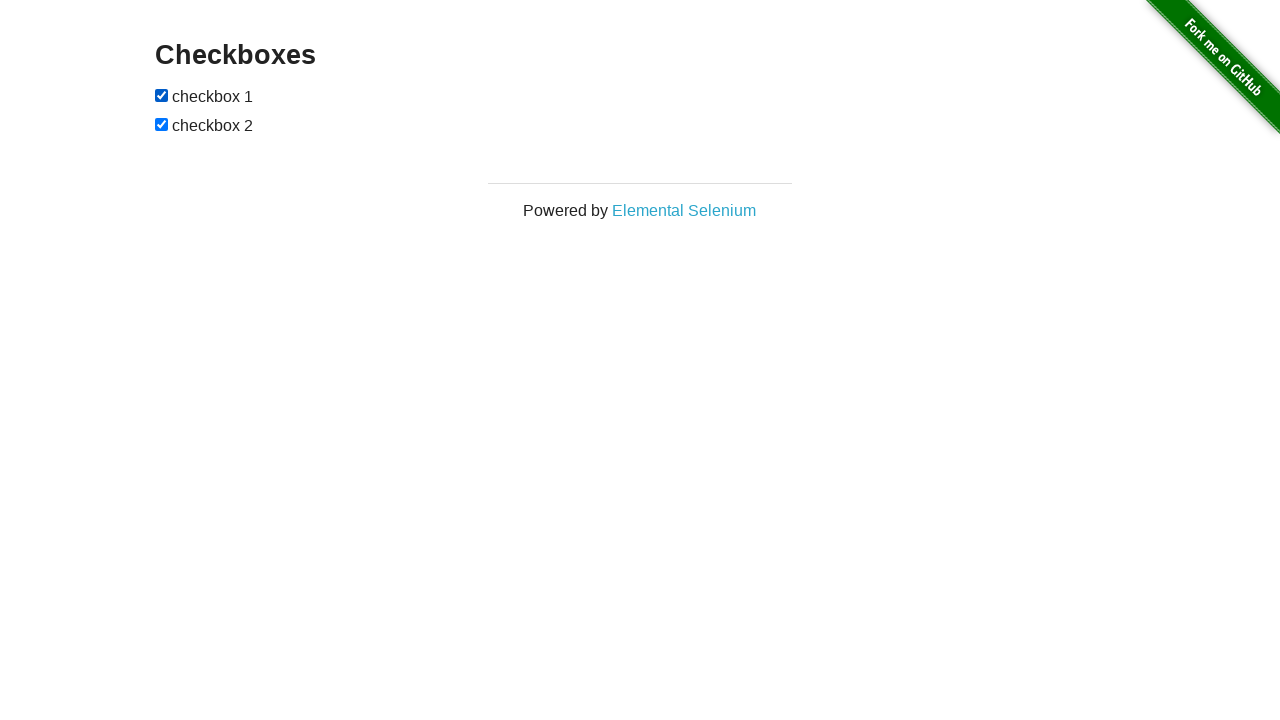

Located the second checkbox element
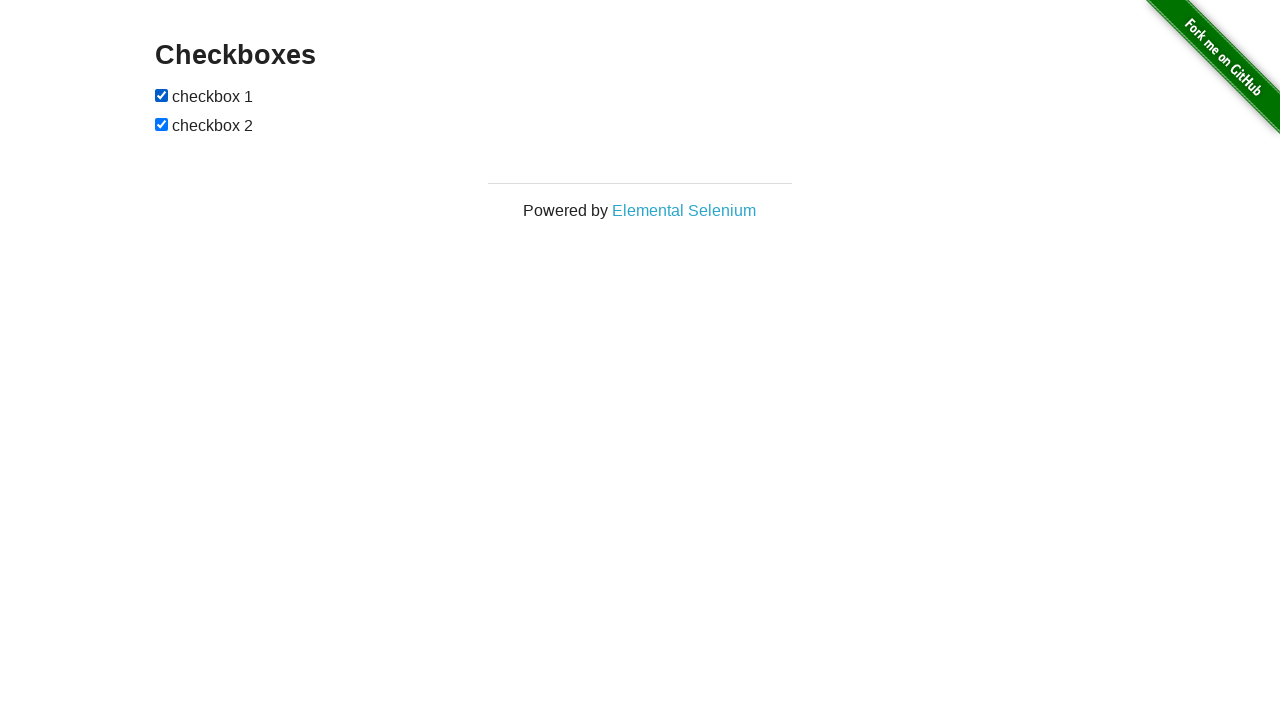

Verified first checkbox is checked
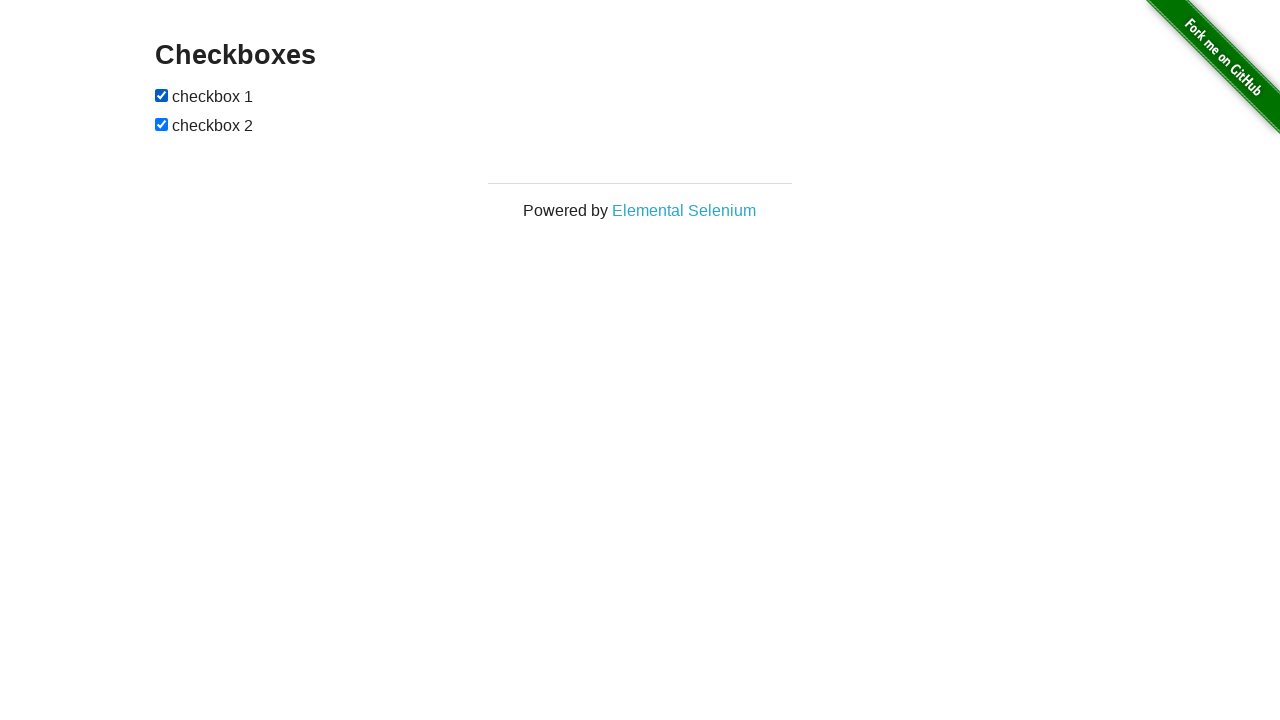

Verified second checkbox is checked
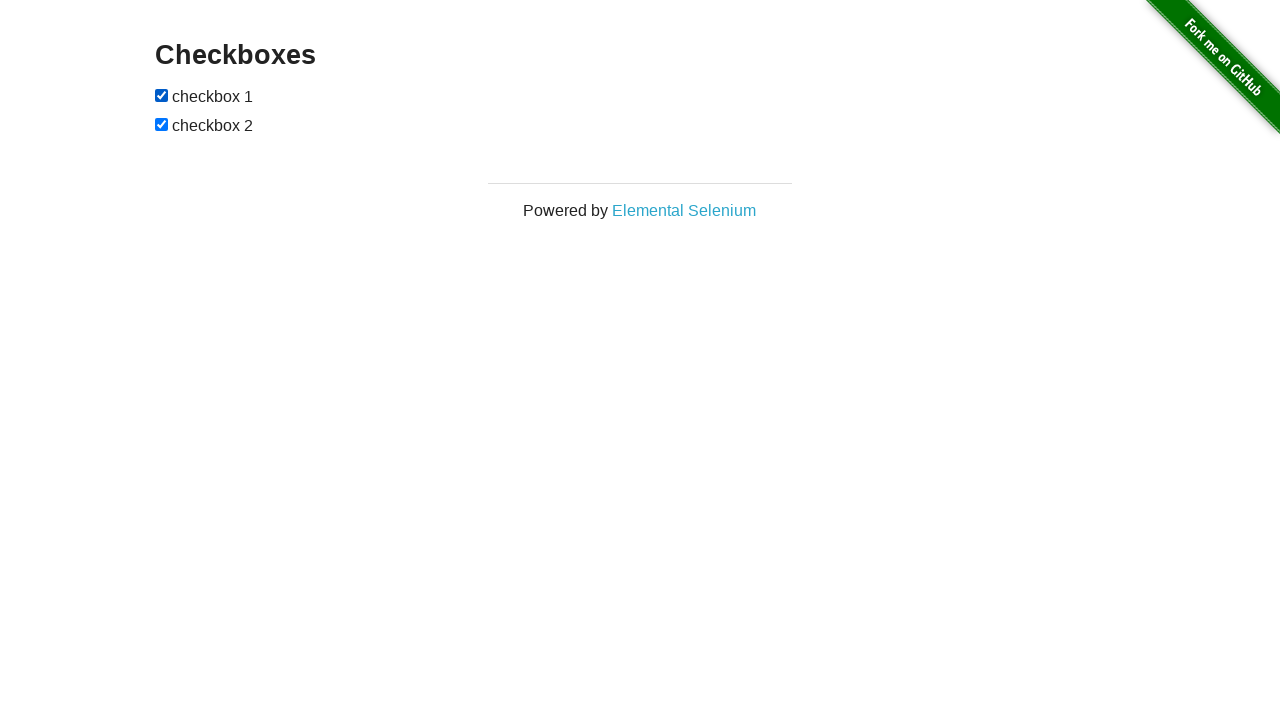

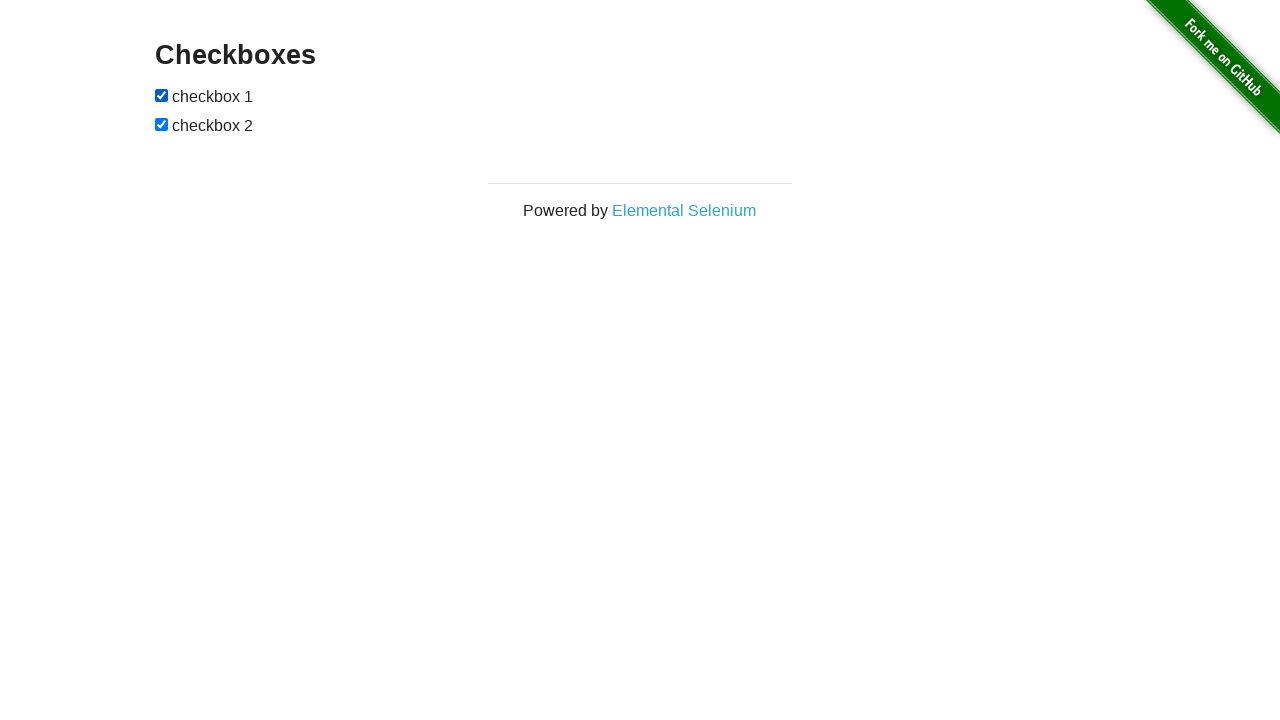